Tests the auto-suggestion feature on W3Schools website by typing "Java" in the search field and clicking on a suggestion containing "JAVA"

Starting URL: https://www.w3schools.com/

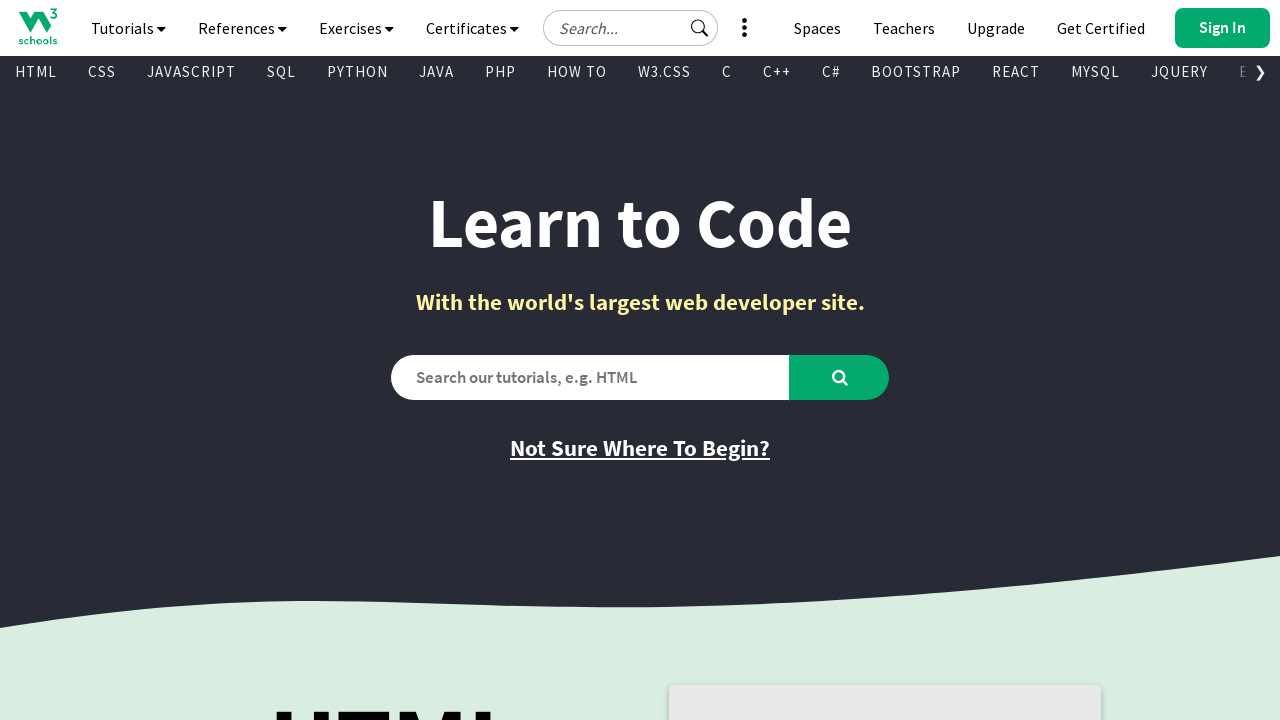

Navigated to W3Schools homepage
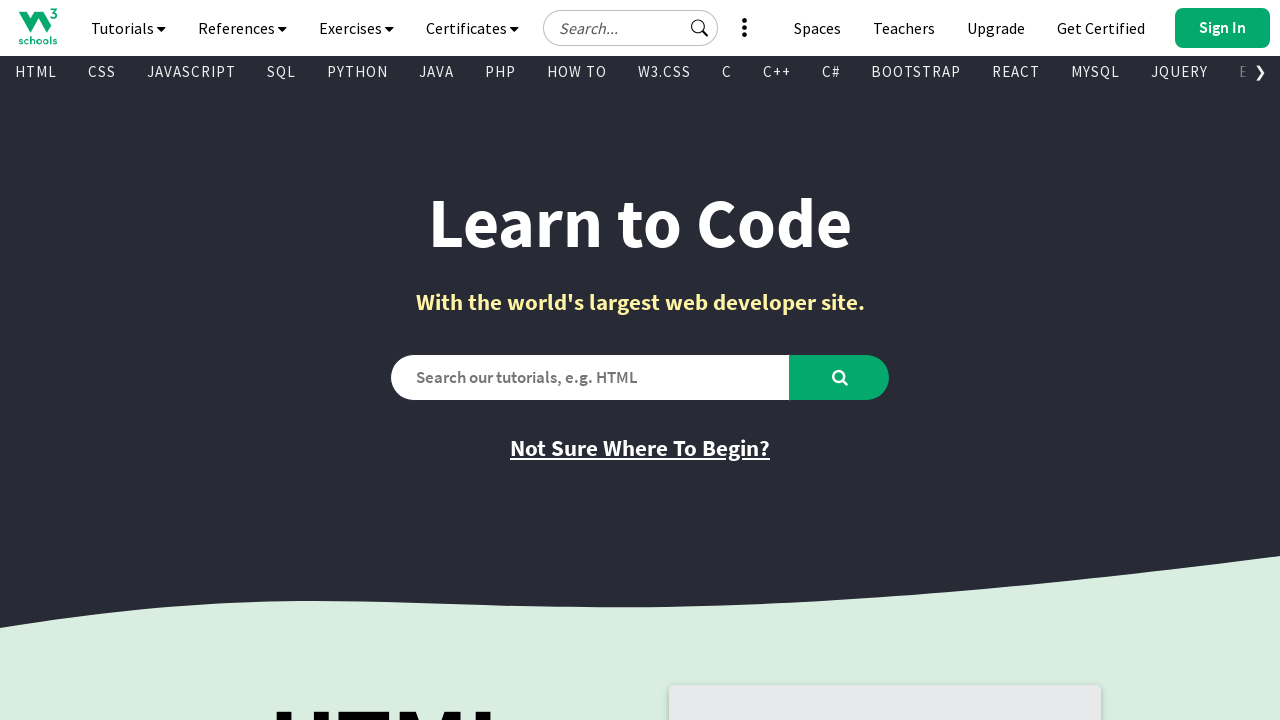

Typed 'Java' in the search field on #tnb-google-search-input
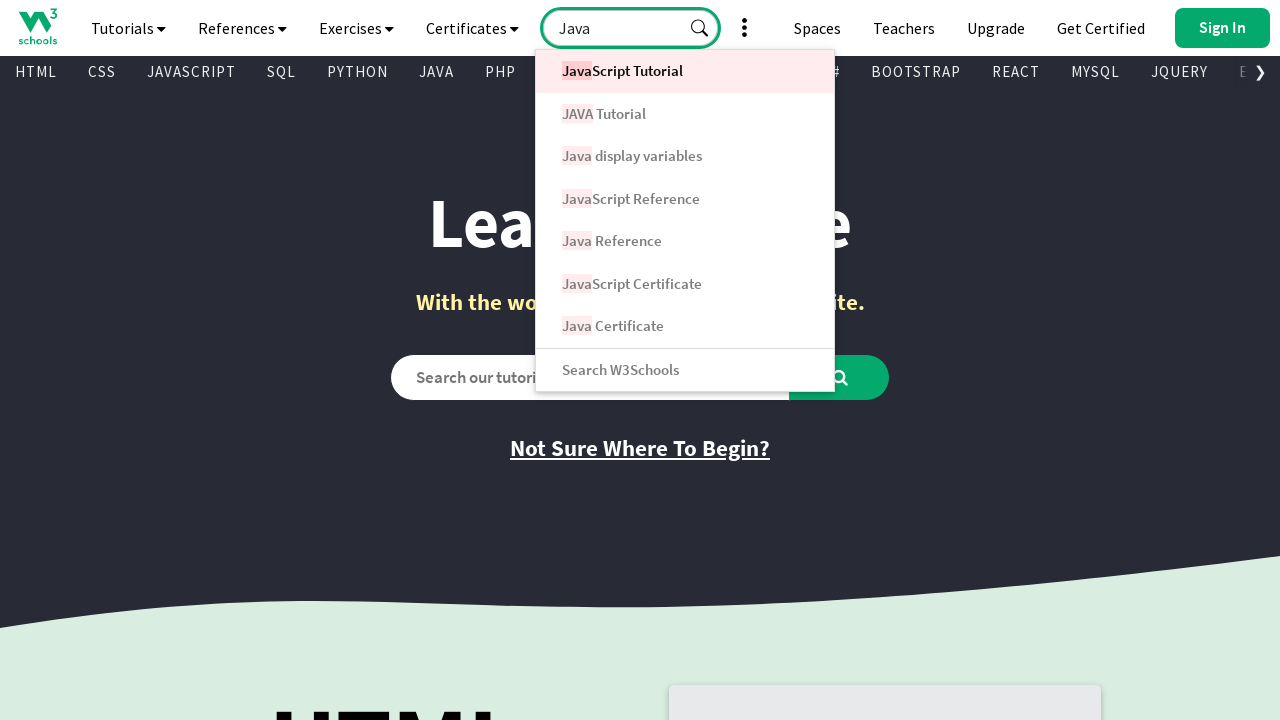

Auto-suggestion dropdown appeared
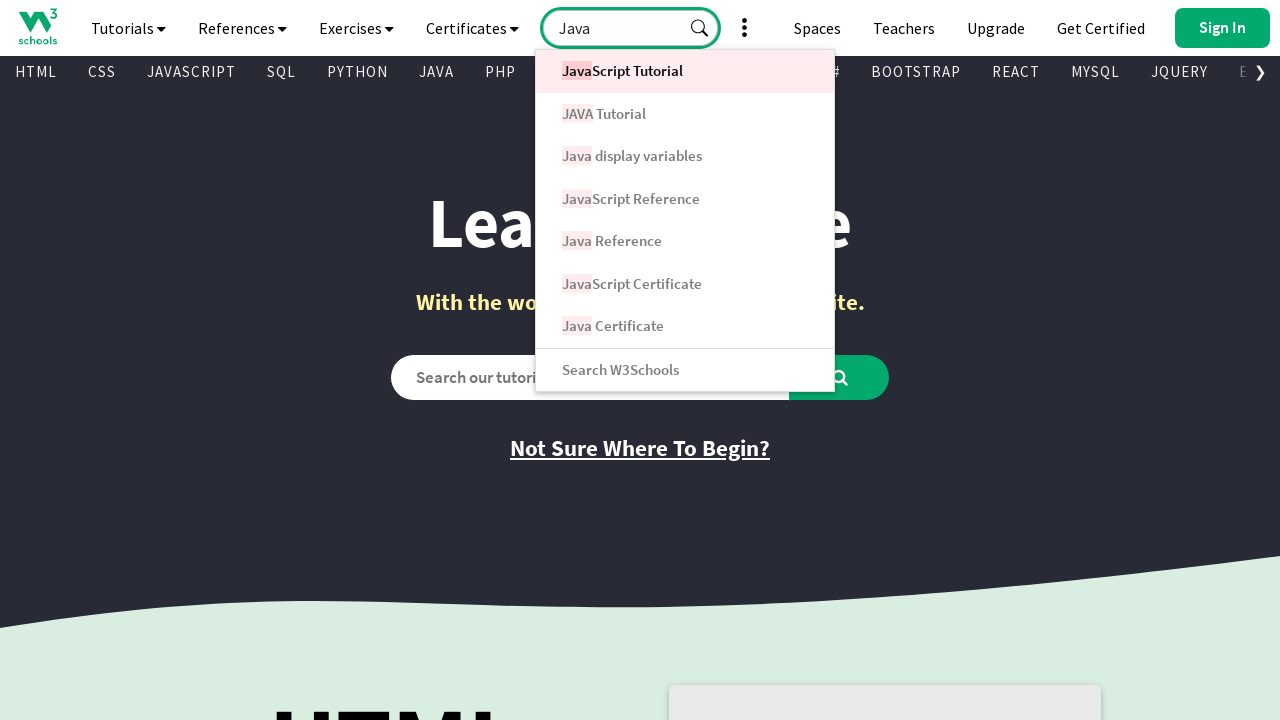

Retrieved all suggestion links from dropdown
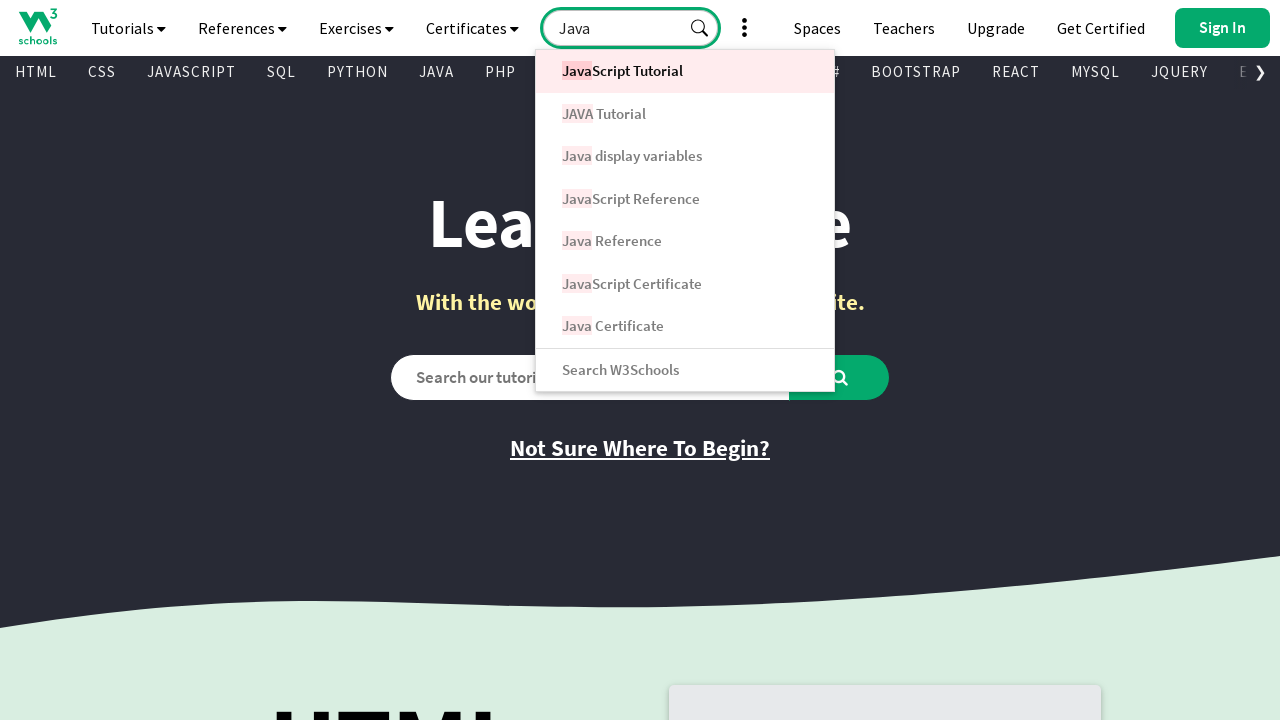

Clicked on suggestion containing 'JAVA': JAVA Tutorial
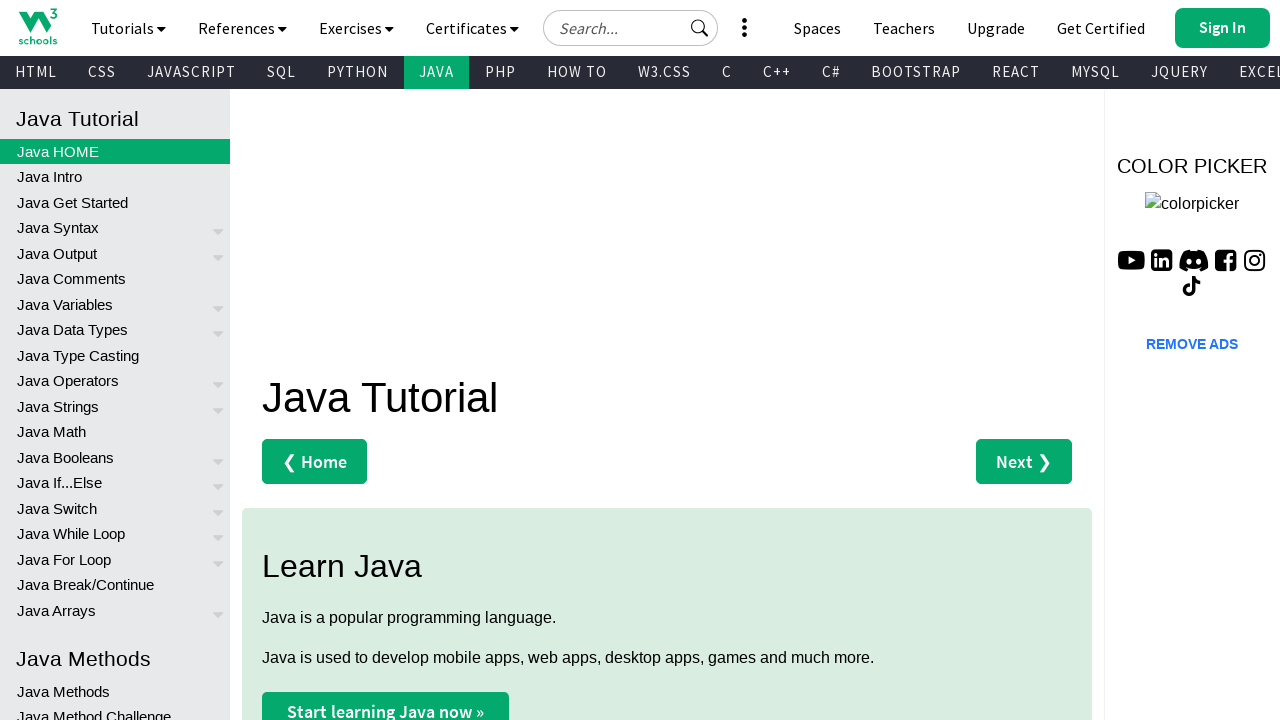

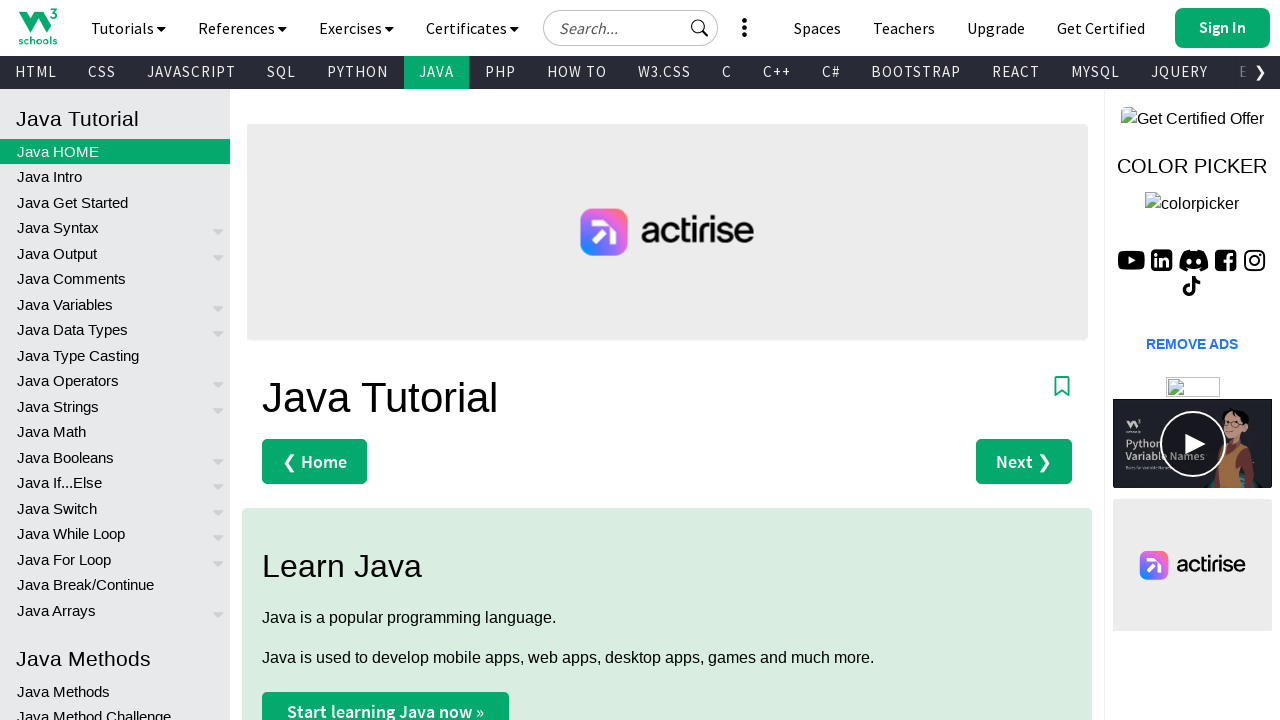